Tests text input by navigating to the Text Box form and filling all address fields including Full Name, Email, Current Address, and Permanent Address

Starting URL: https://demoqa.com

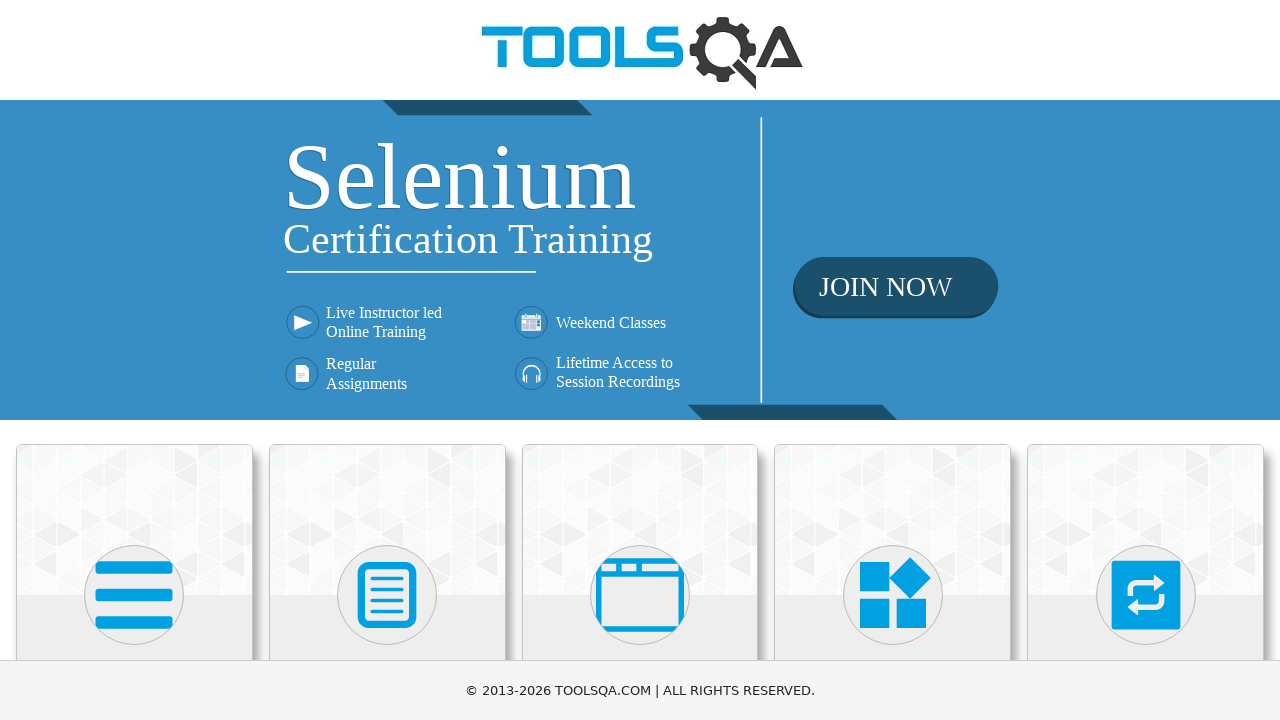

Clicked on Elements section at (134, 360) on internal:text="Elements"i
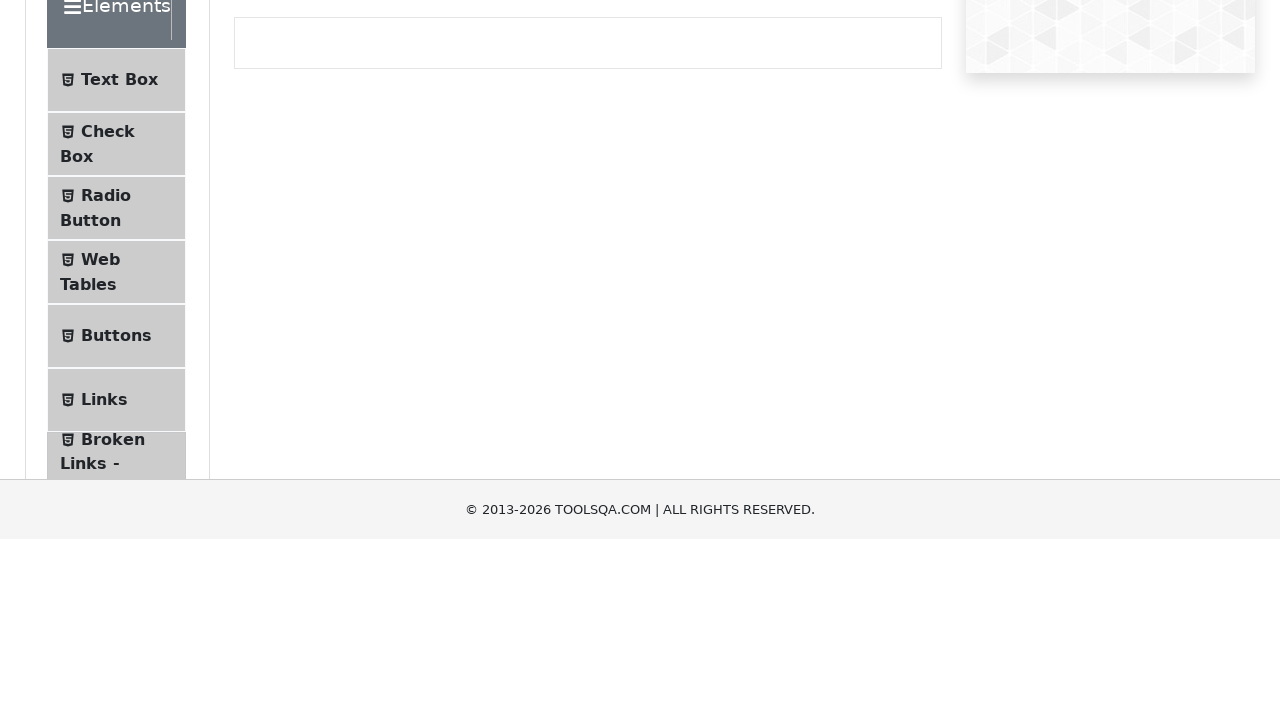

Clicked on Text Box menu item at (119, 261) on internal:text="Text Box"i
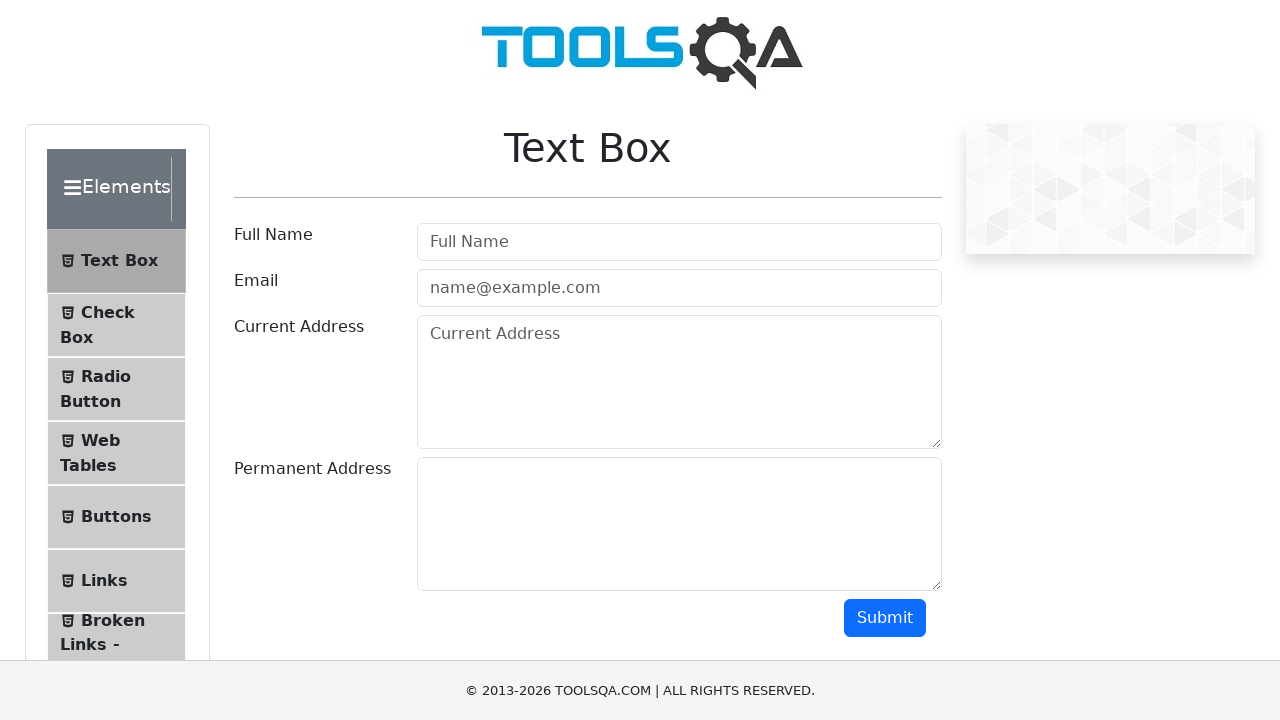

Clicked on Full Name field at (679, 242) on internal:attr=[placeholder="Full Name"i]
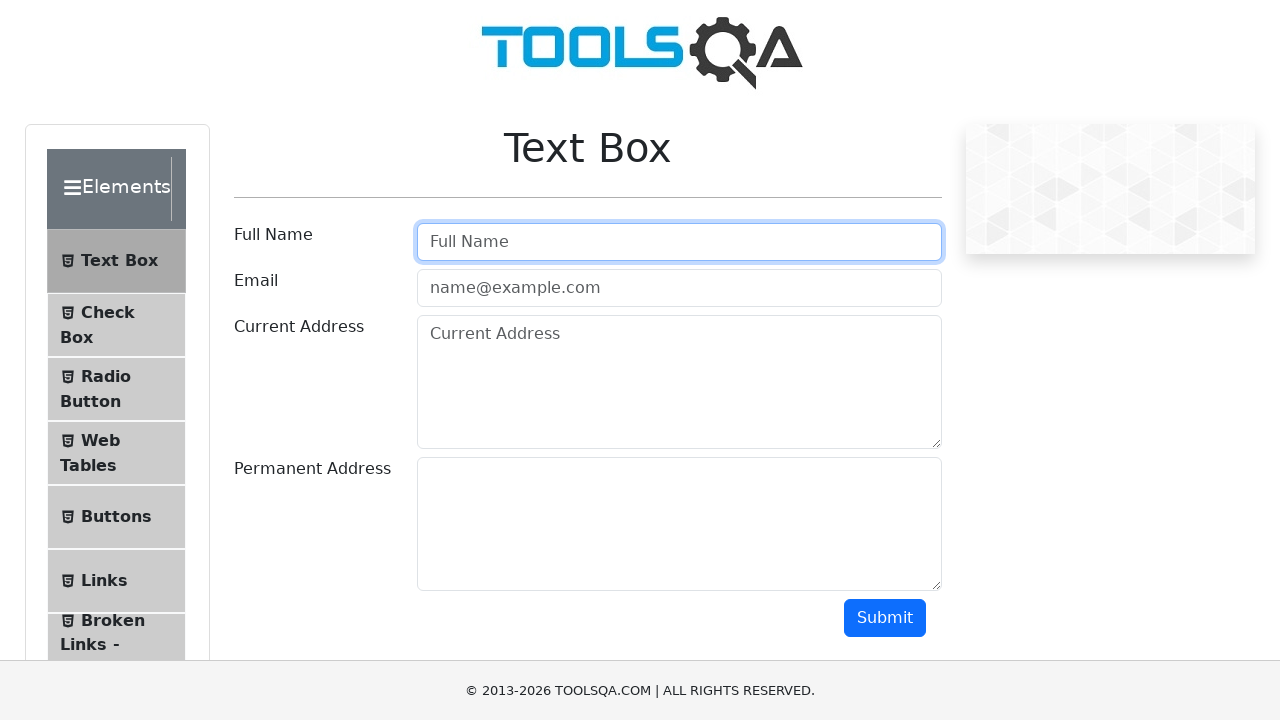

Filled Full Name field with 'Aleks Stef' on internal:attr=[placeholder="Full Name"i]
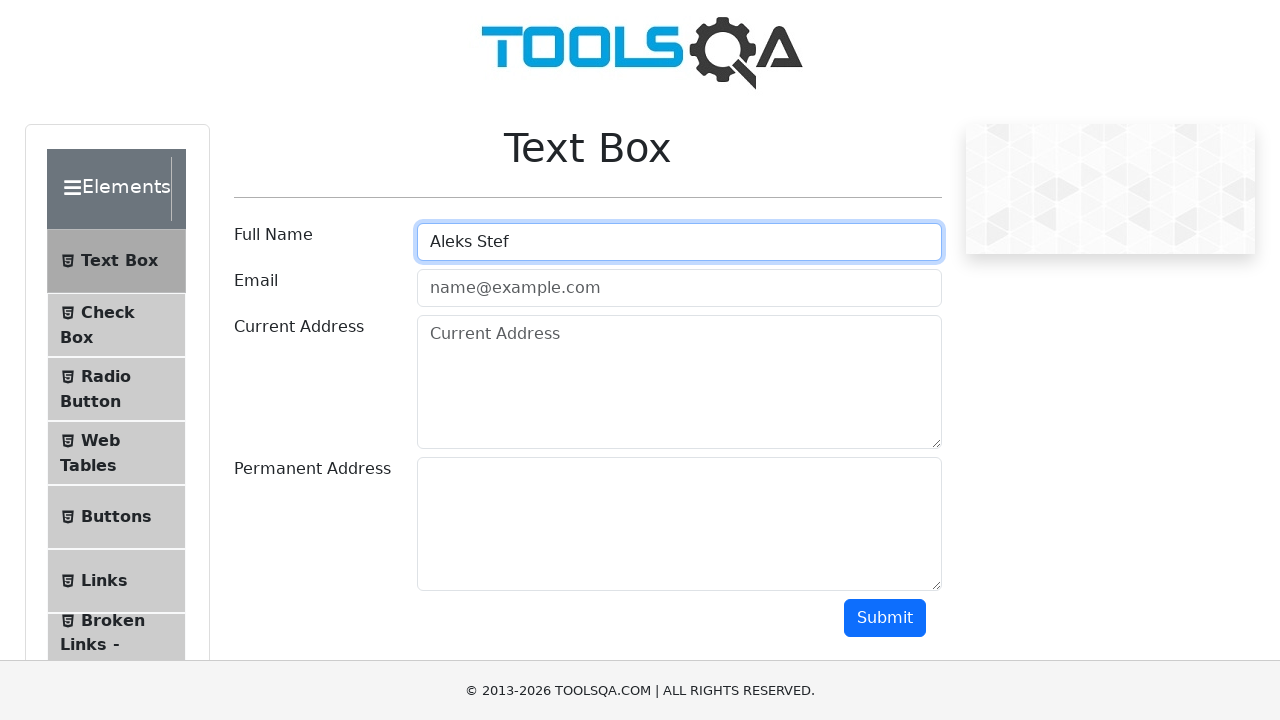

Clicked on Email field at (679, 288) on internal:attr=[placeholder="name@example.com"i]
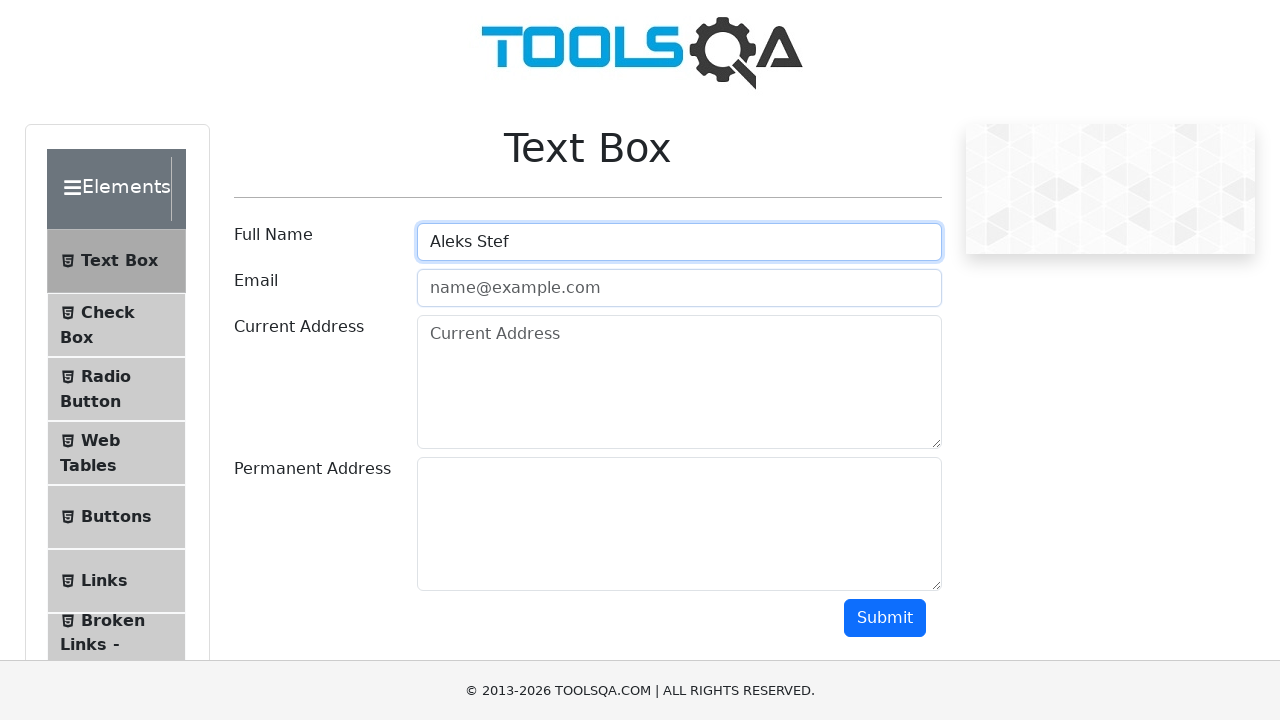

Filled Email field with 'astef@mail.com' on internal:attr=[placeholder="name@example.com"i]
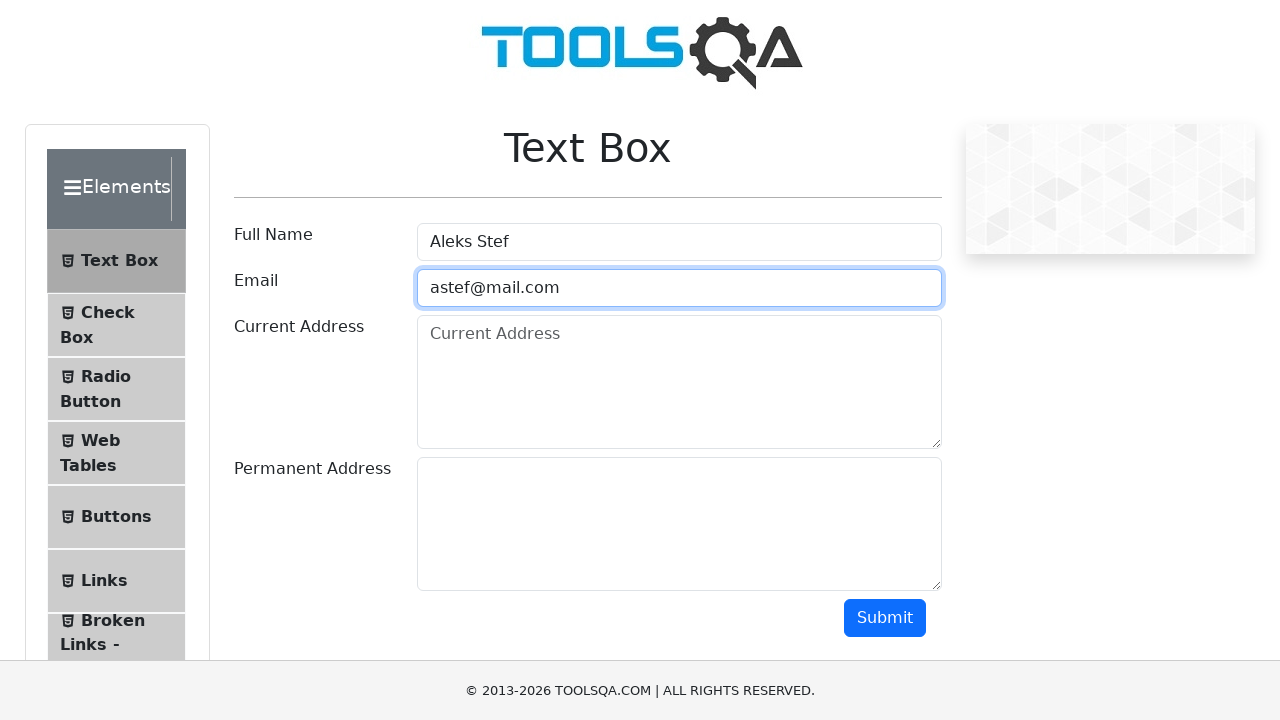

Clicked on Current Address field at (679, 382) on internal:attr=[placeholder="Current Address"i]
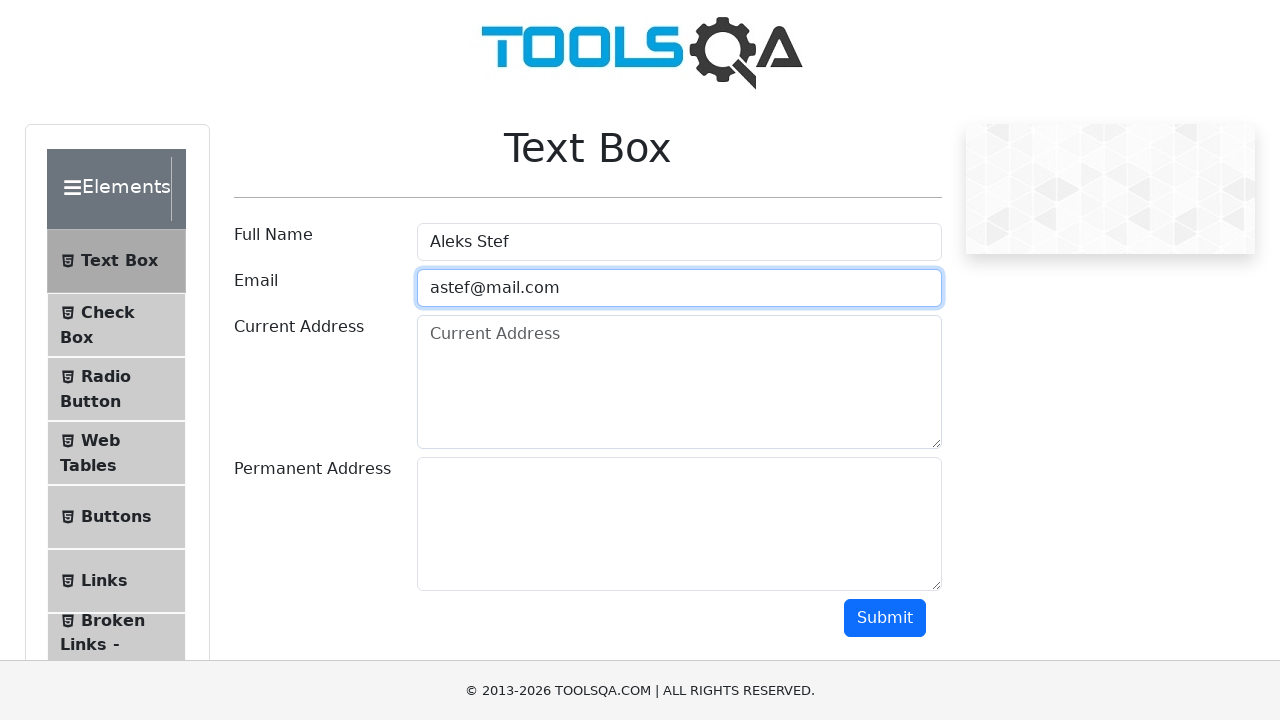

Filled Current Address field with 'ABC, 1000 - Skopje' on internal:attr=[placeholder="Current Address"i]
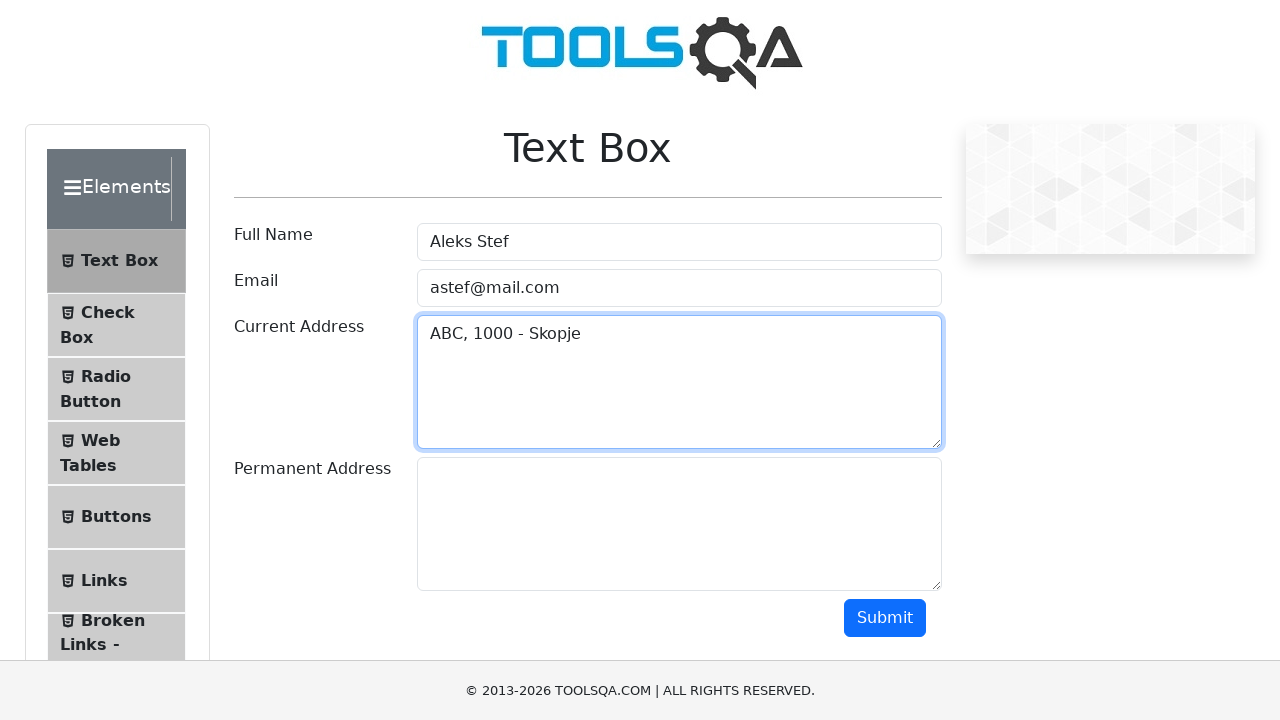

Clicked on Permanent Address field at (679, 524) on #permanentAddress
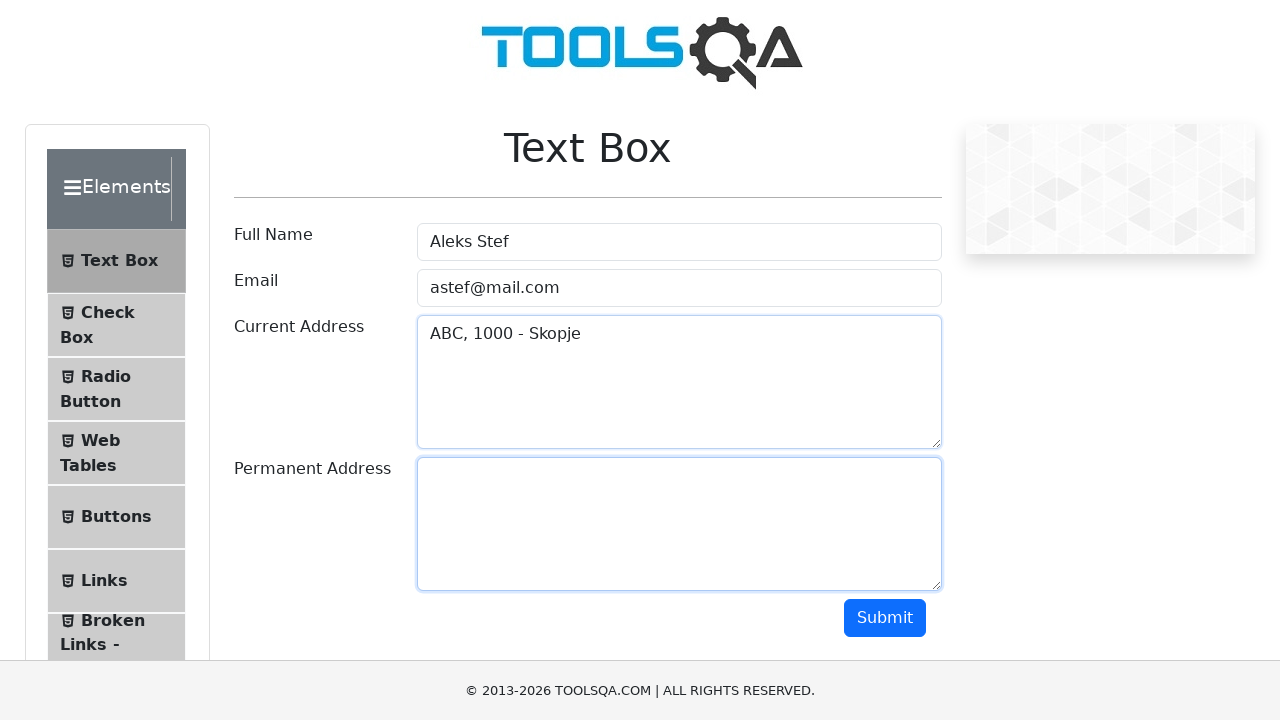

Filled Permanent Address field with 'DEF, 1000 - Skopje' on #permanentAddress
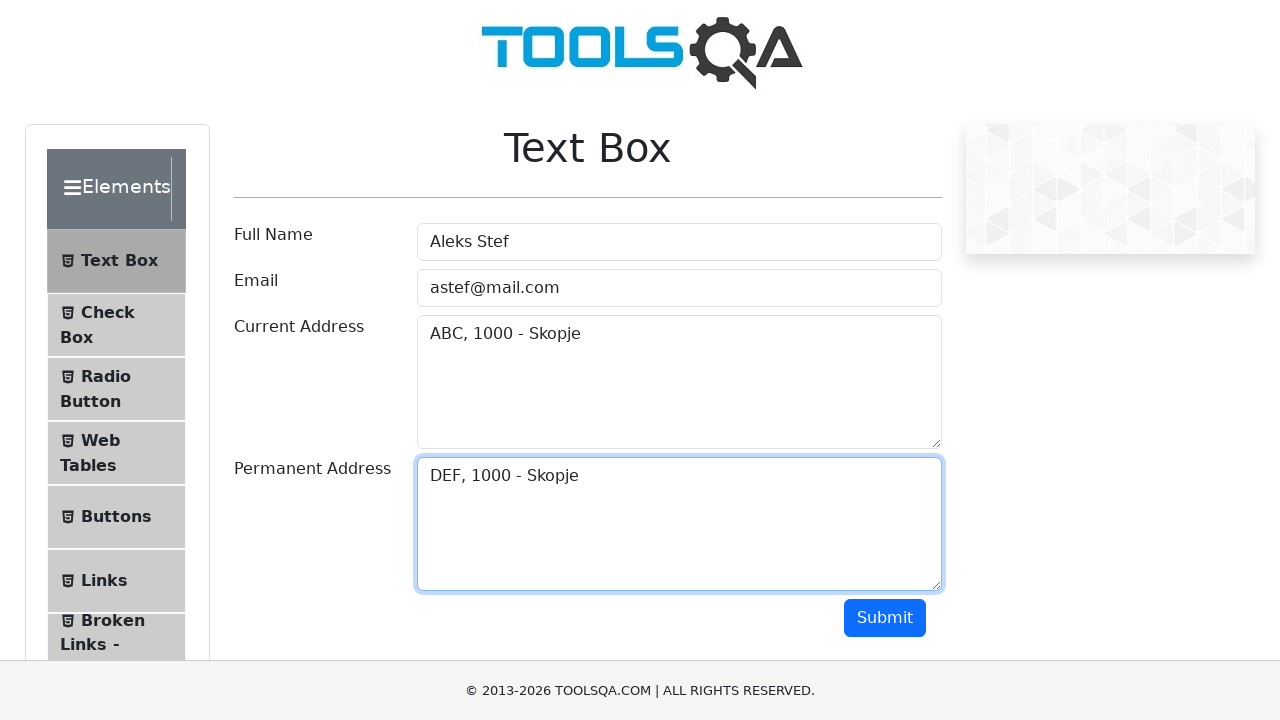

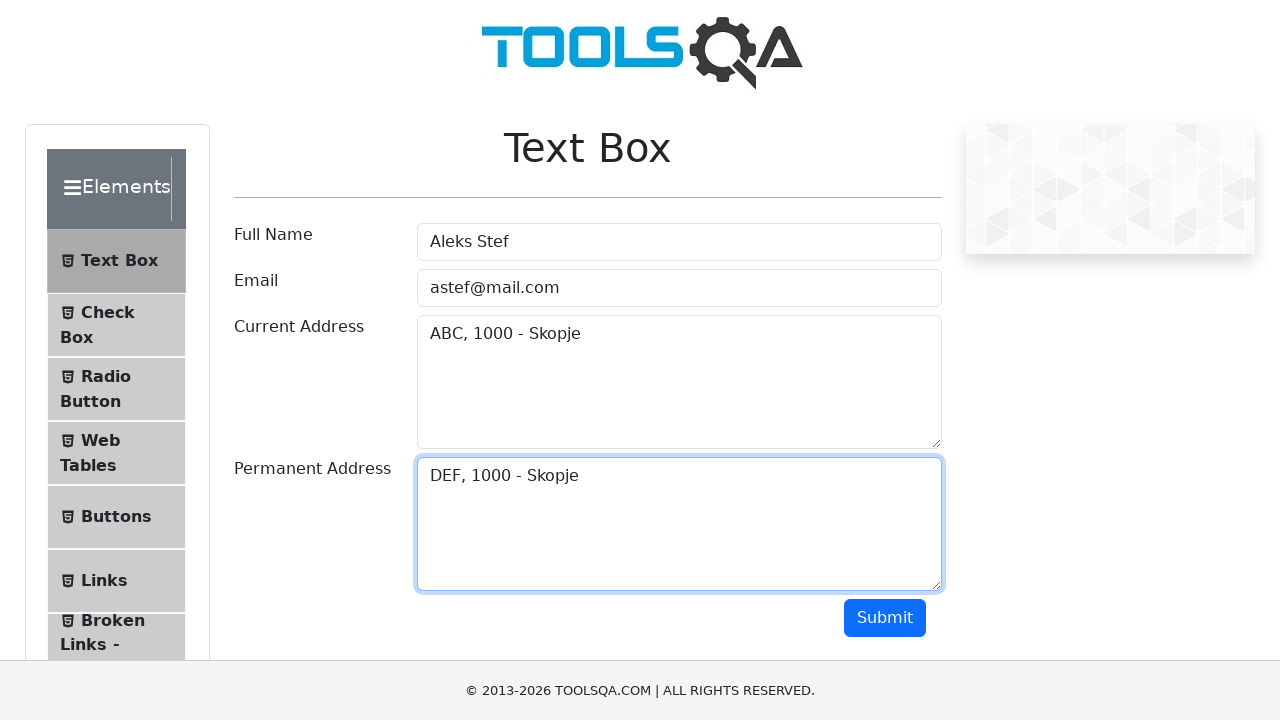